Navigates to OrangeHRM's free trial page and verifies the page loads successfully

Starting URL: https://www.orangehrm.com/en/30-day-free-trial

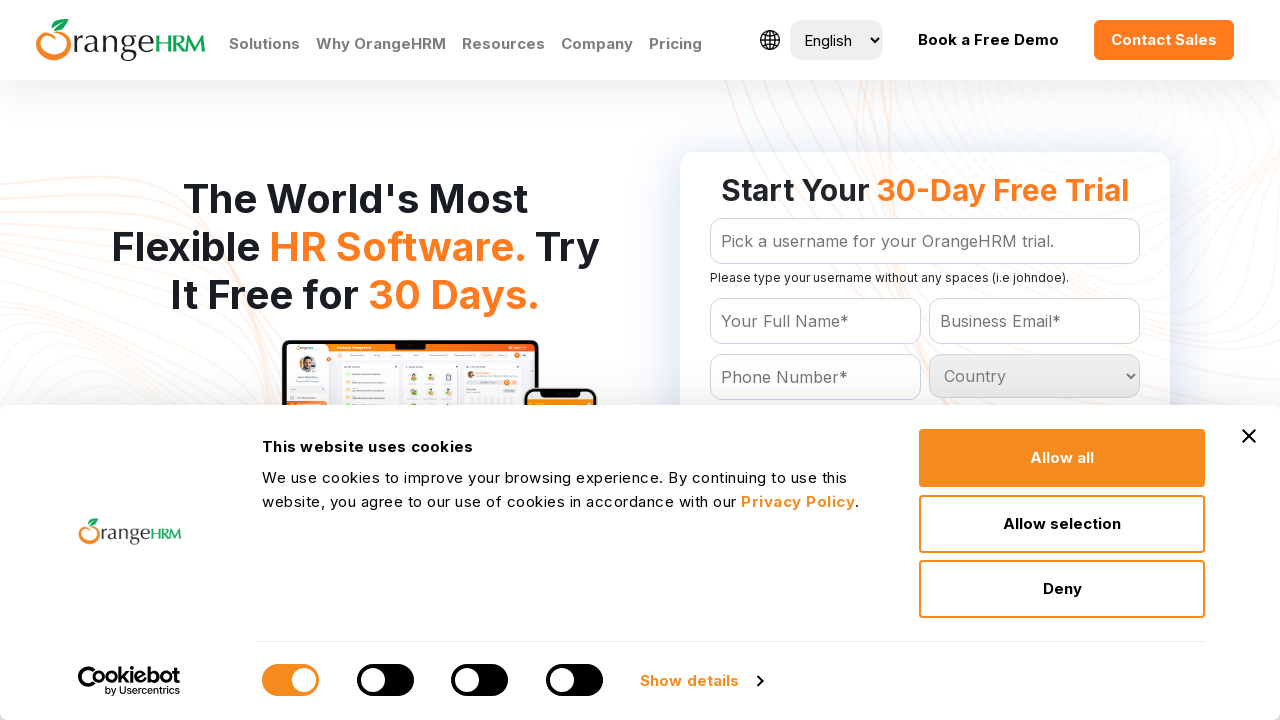

Waited for page DOM to load on OrangeHRM 30-day free trial page
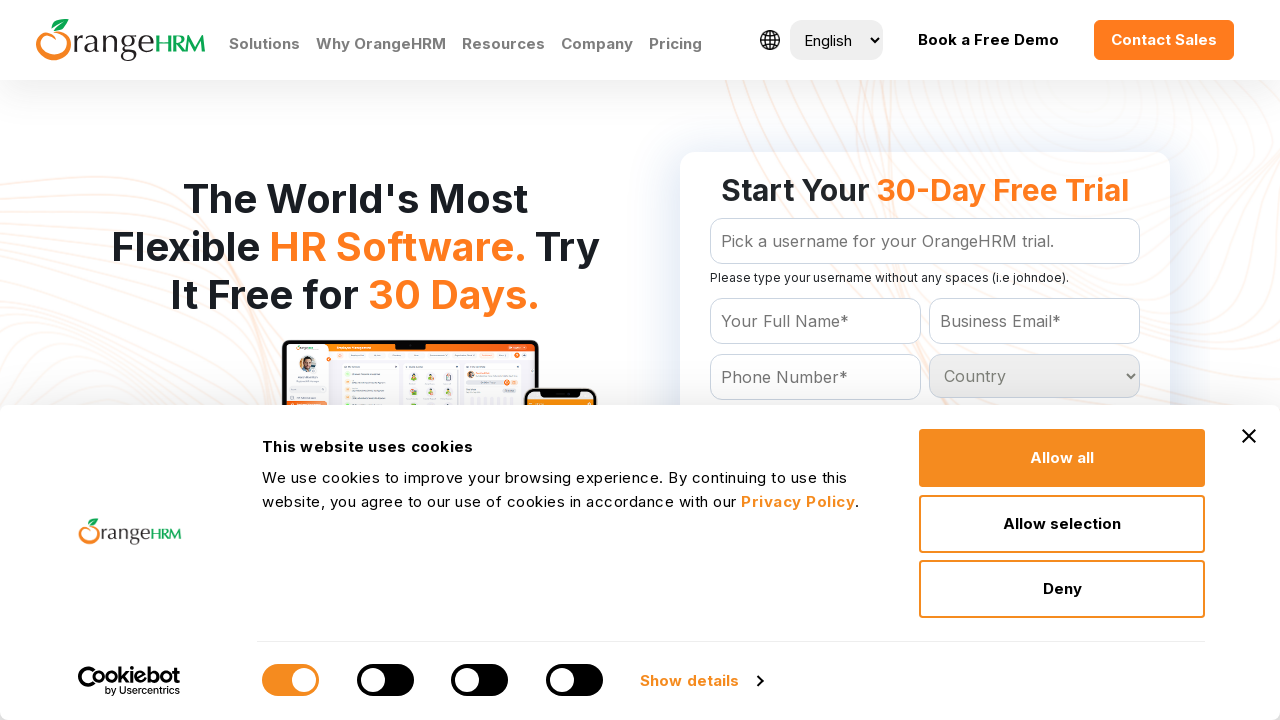

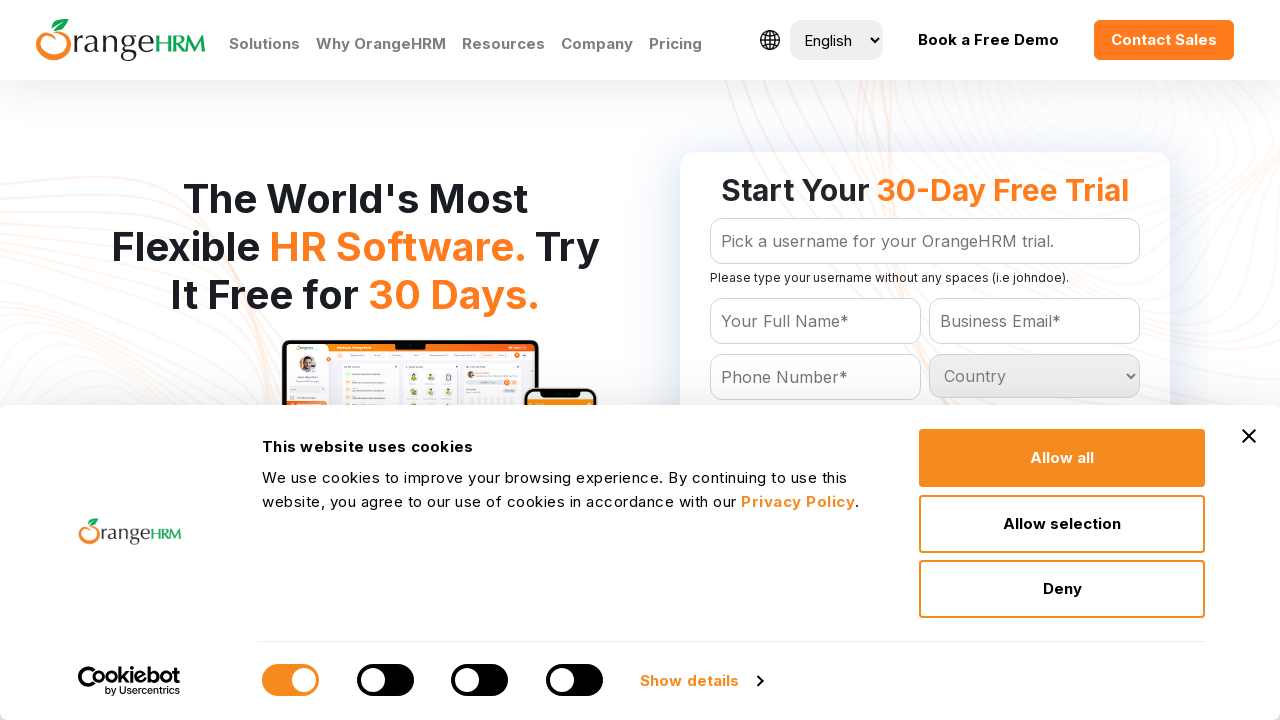